Navigates to the Toyota India website and verifies the page loads successfully

Starting URL: https://www.toyotabharat.com/

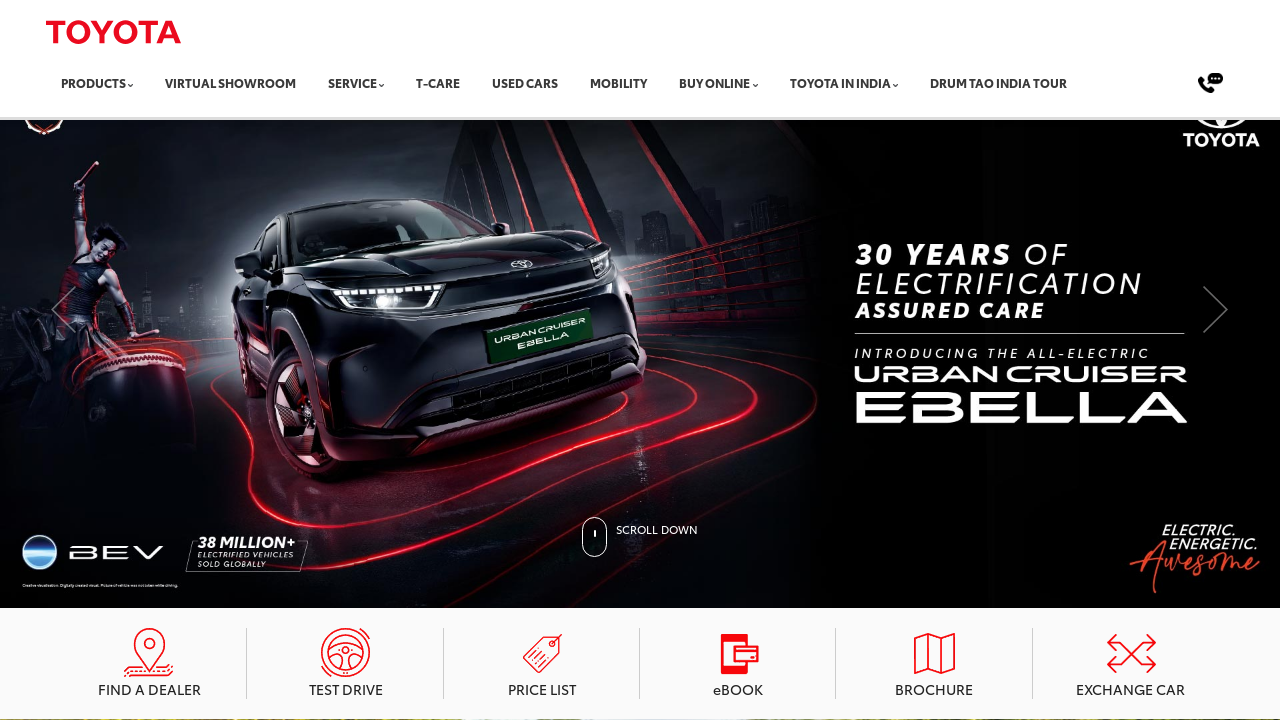

Navigated to Toyota India website (https://www.toyotabharat.com/)
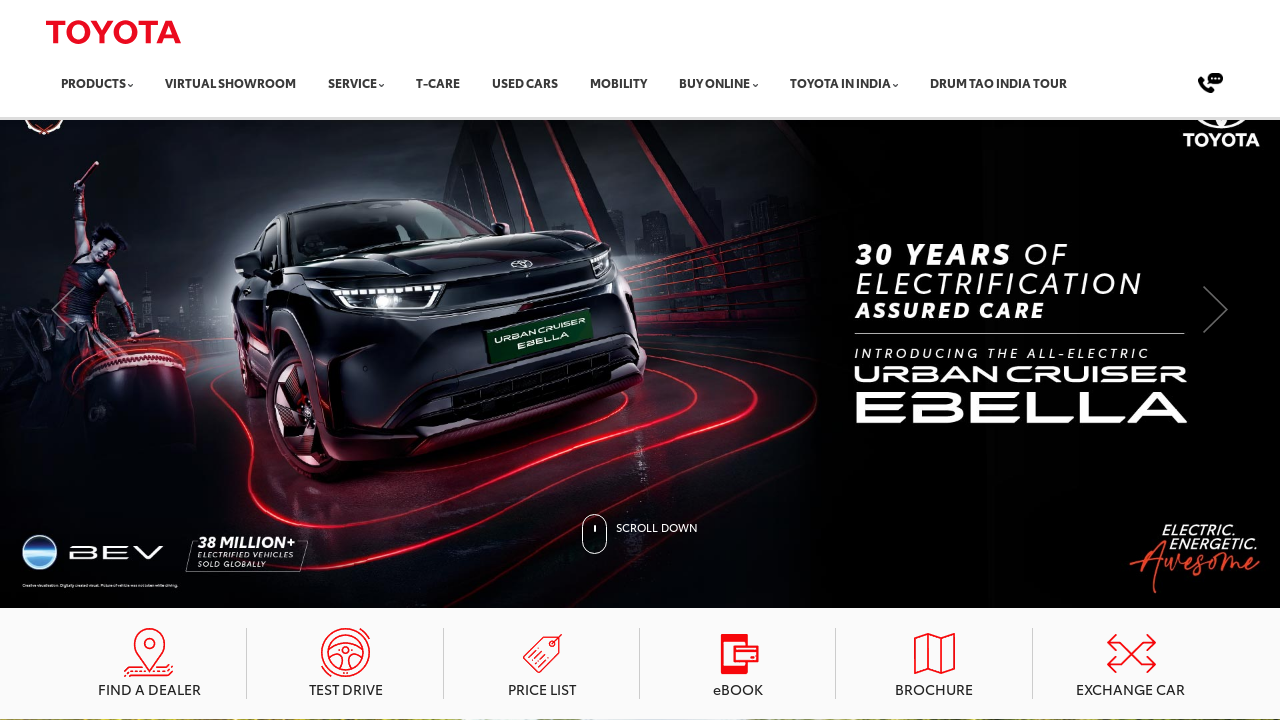

Page DOM content loaded
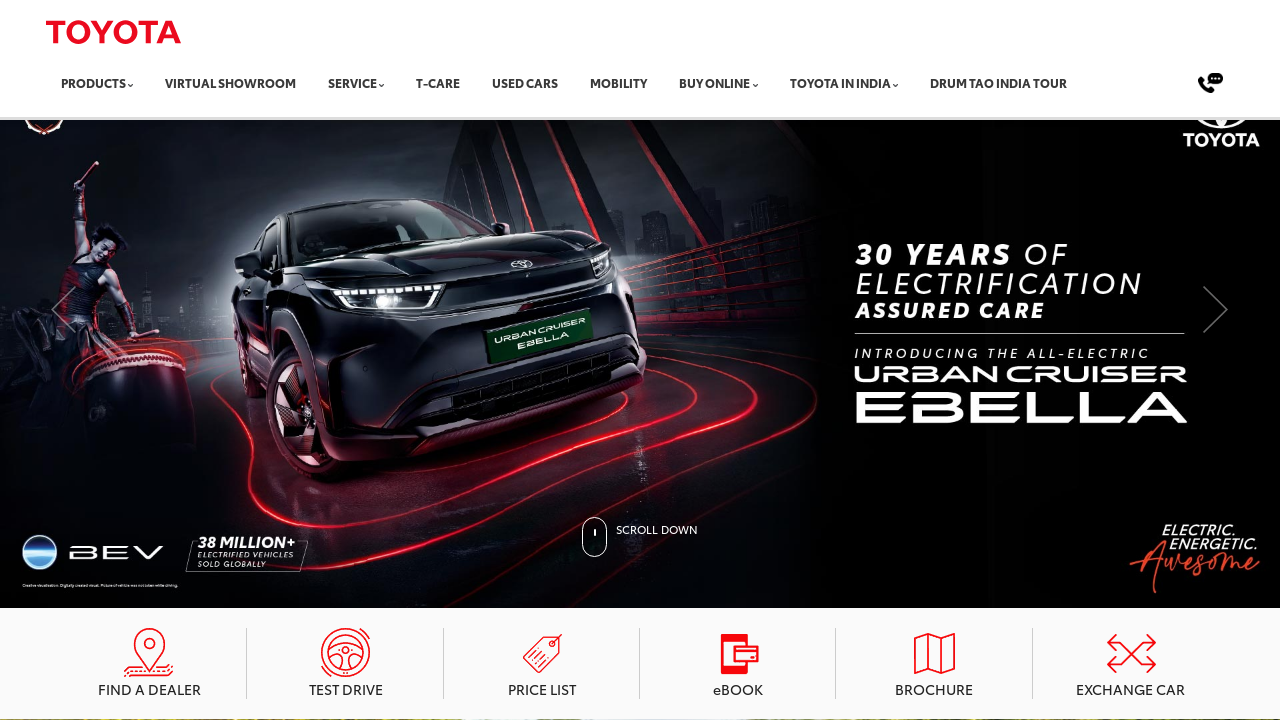

Body element is visible, page loaded successfully
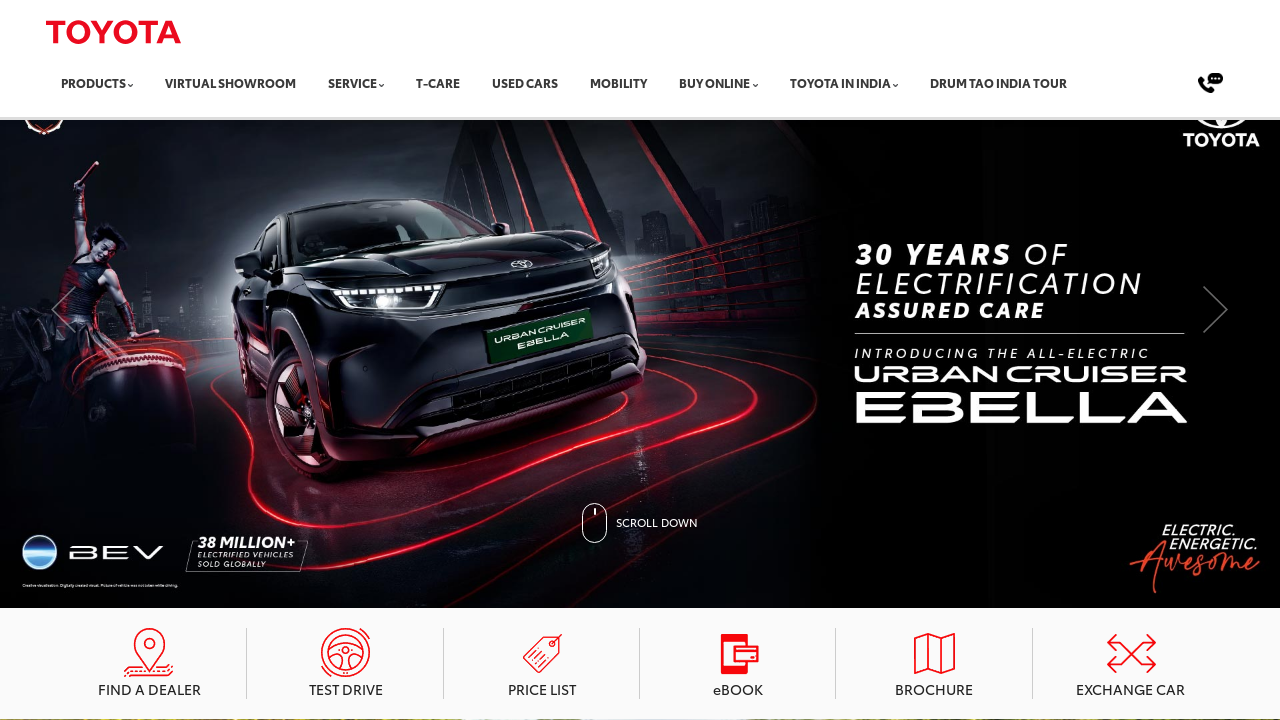

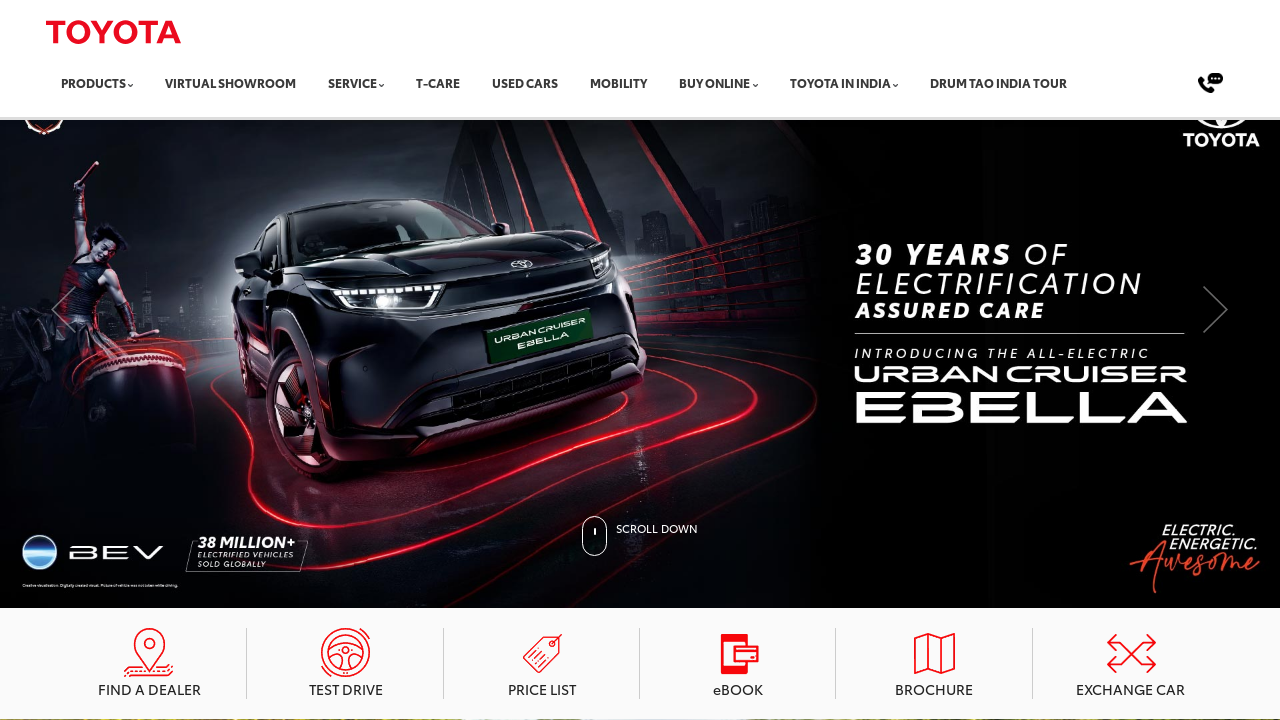